Tests pagination functionality on Audible search results by navigating through multiple pages of audiobook listings using the next page button.

Starting URL: https://www.audible.com/search

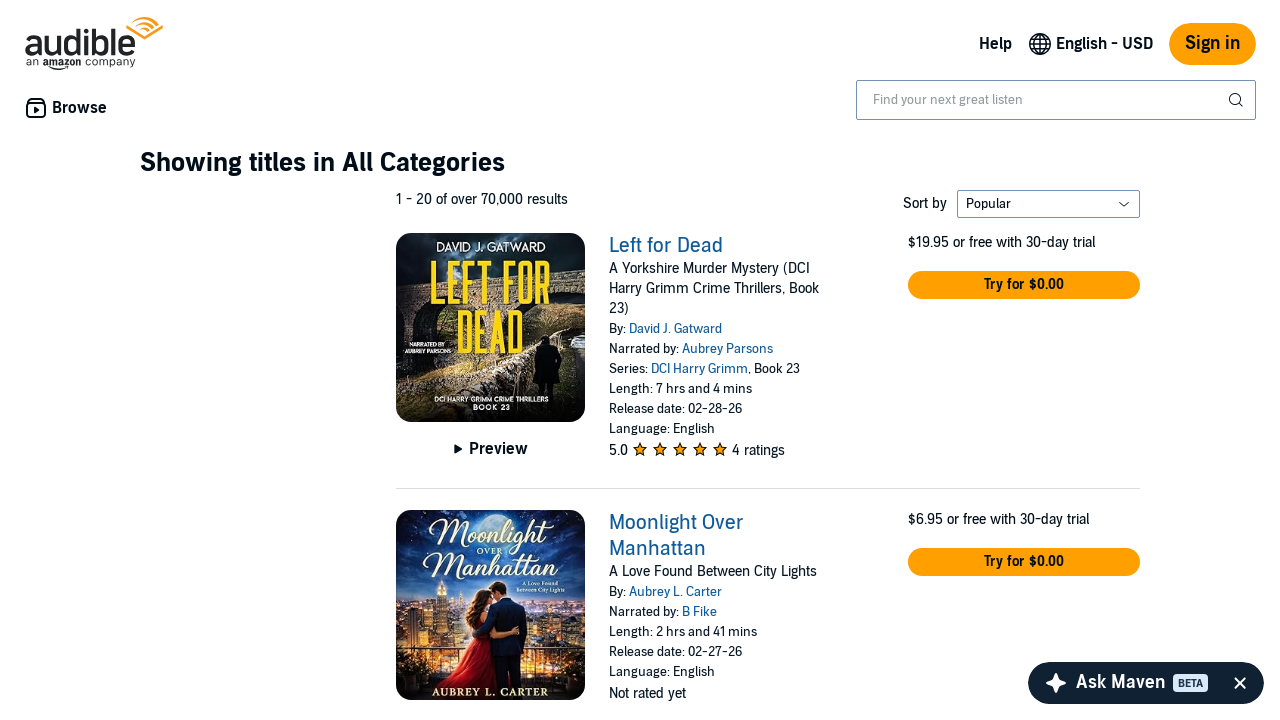

Waited for product container to load
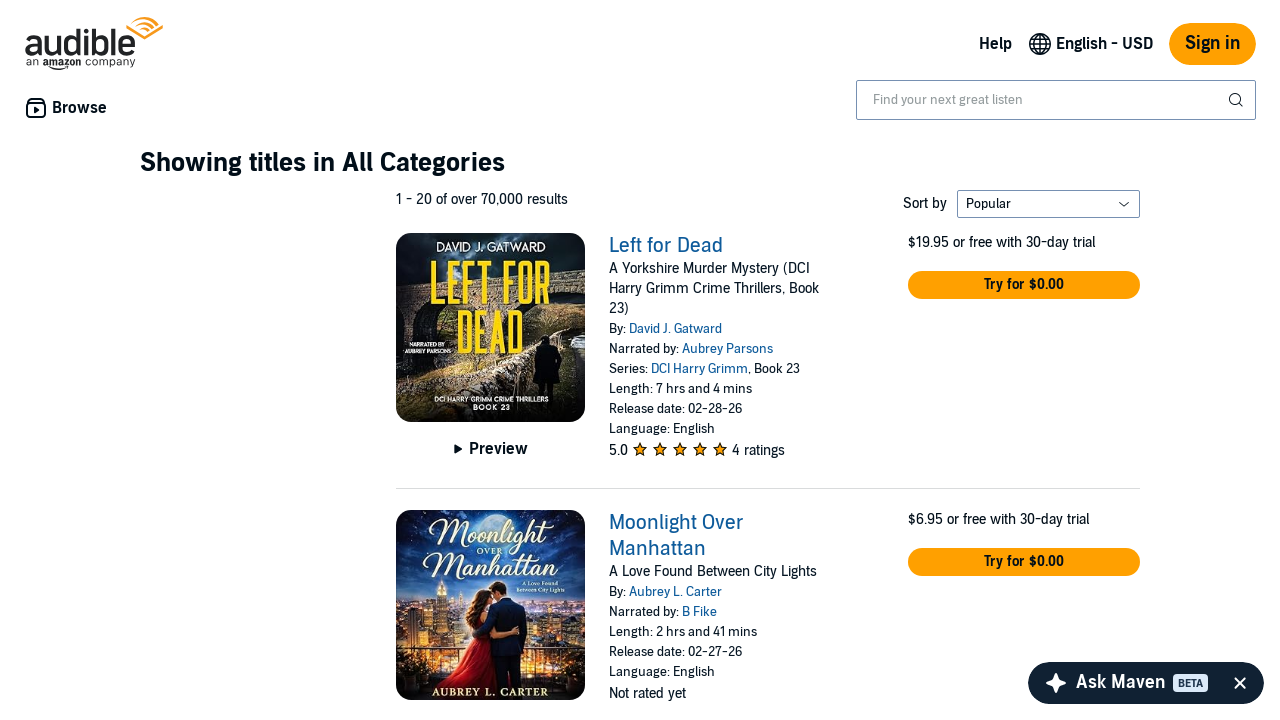

Waited for pagination elements to load
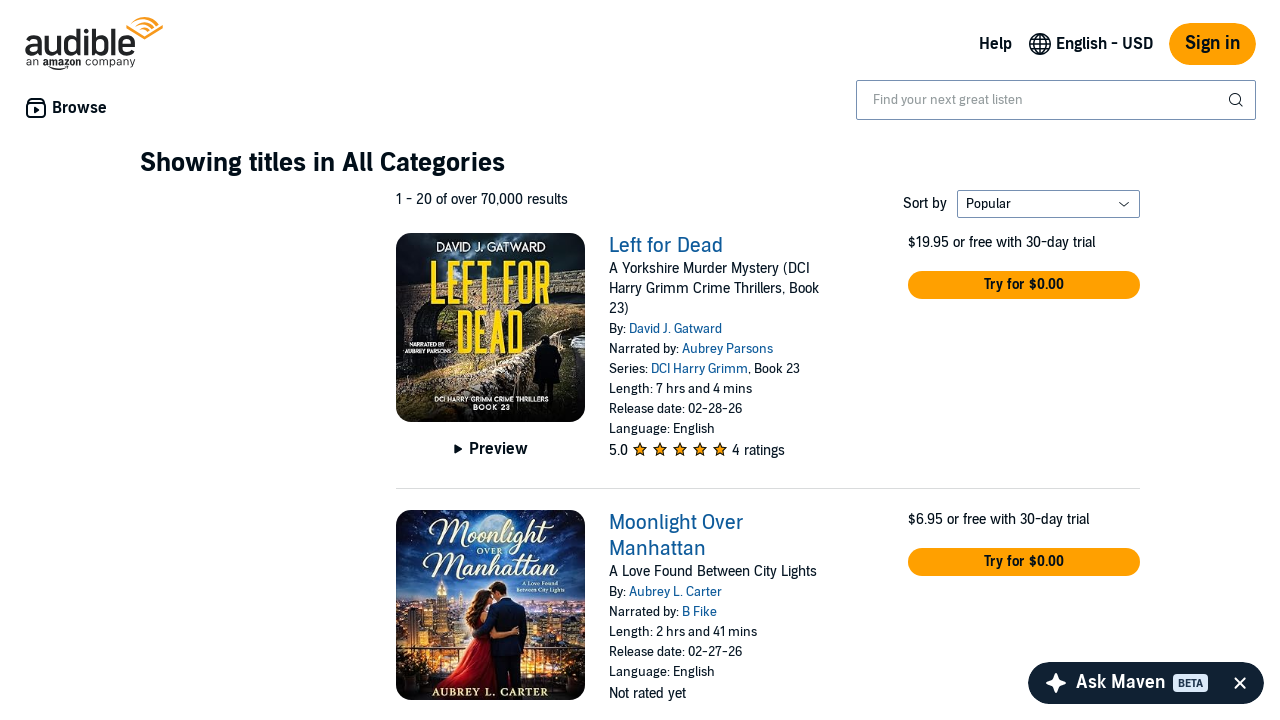

Retrieved pagination info showing 6 page elements
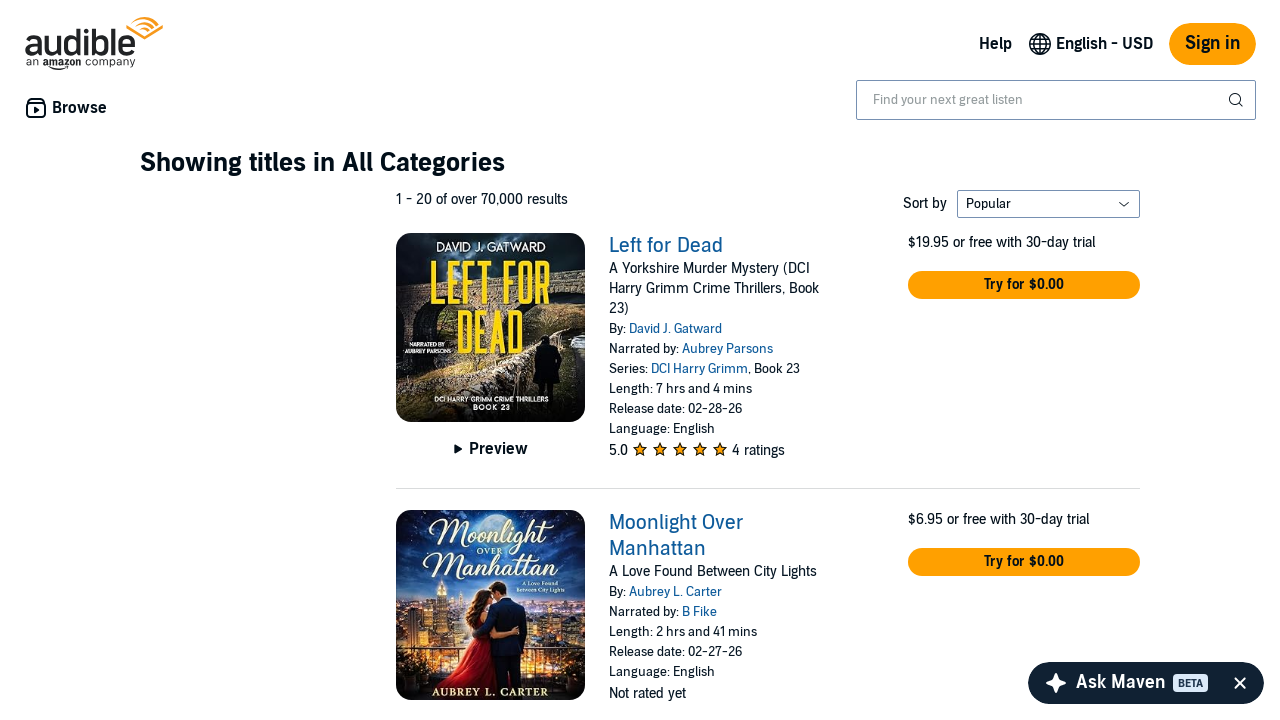

Waited for product listings to load on page 1
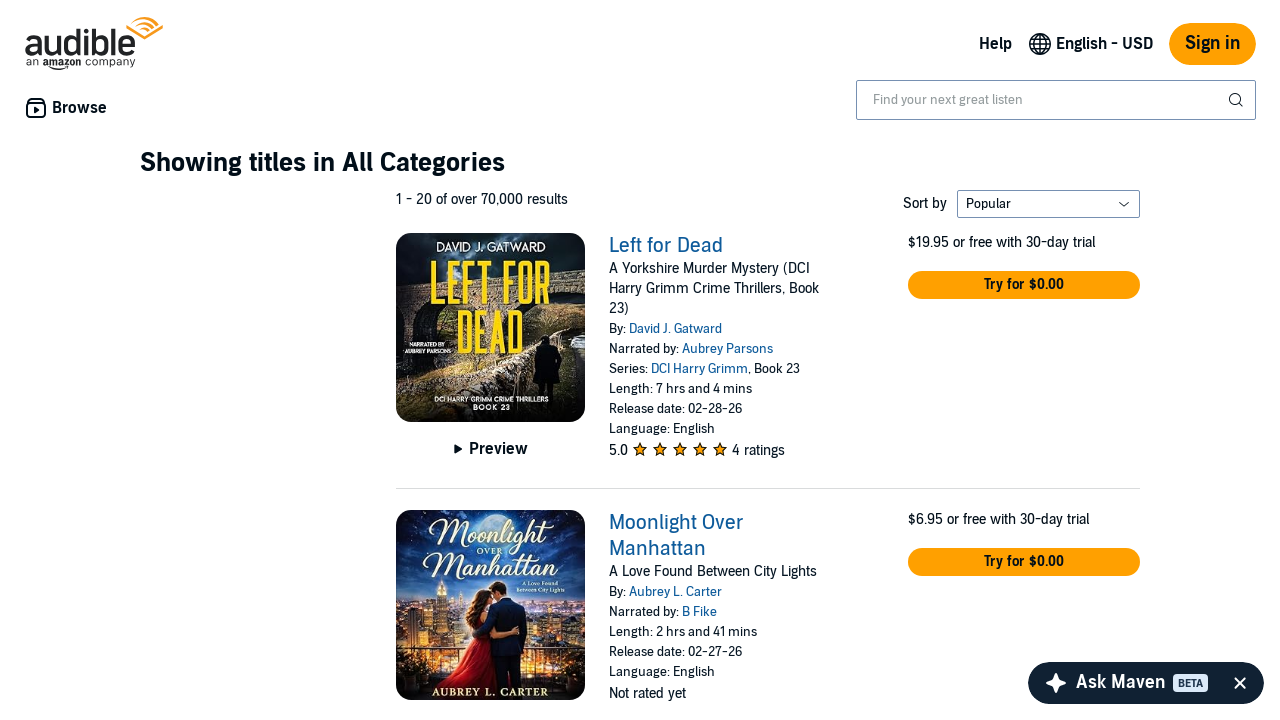

Verified first product is visible on page 1
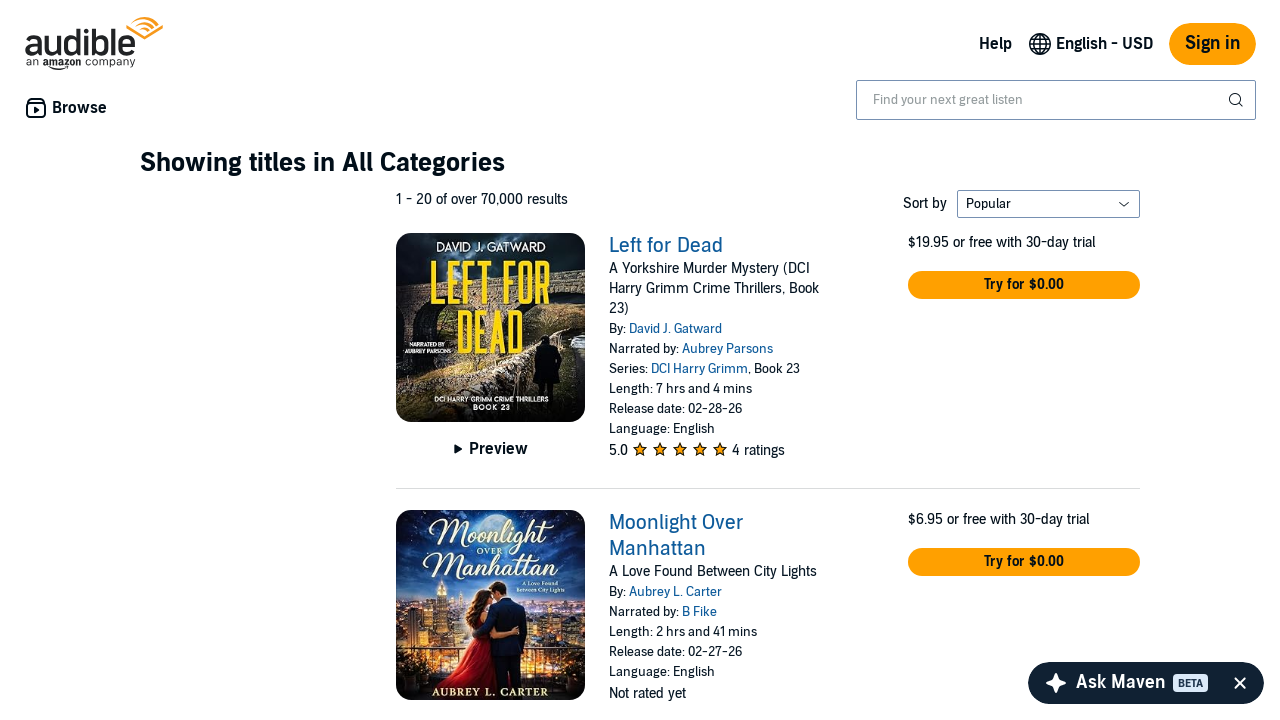

Clicked next page button to navigate from page 1 to page 2 at (1124, 360) on span.nextButton
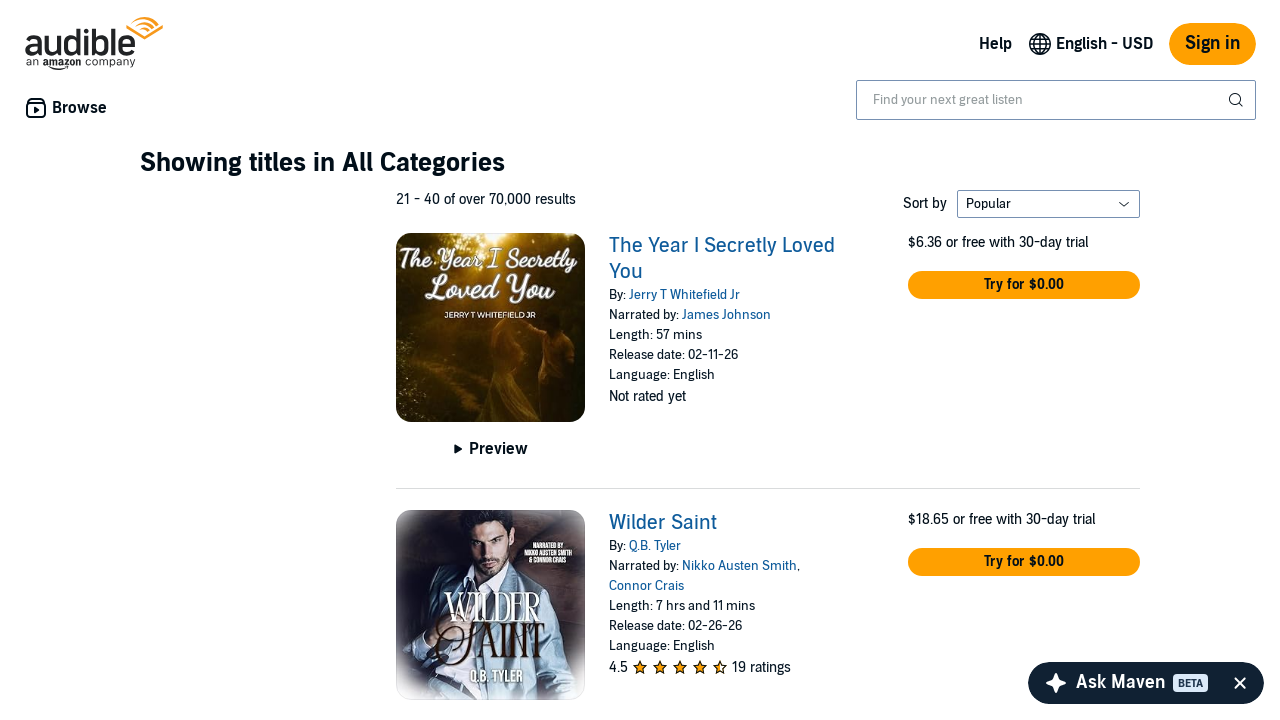

Waited for page 2 to fully load (networkidle)
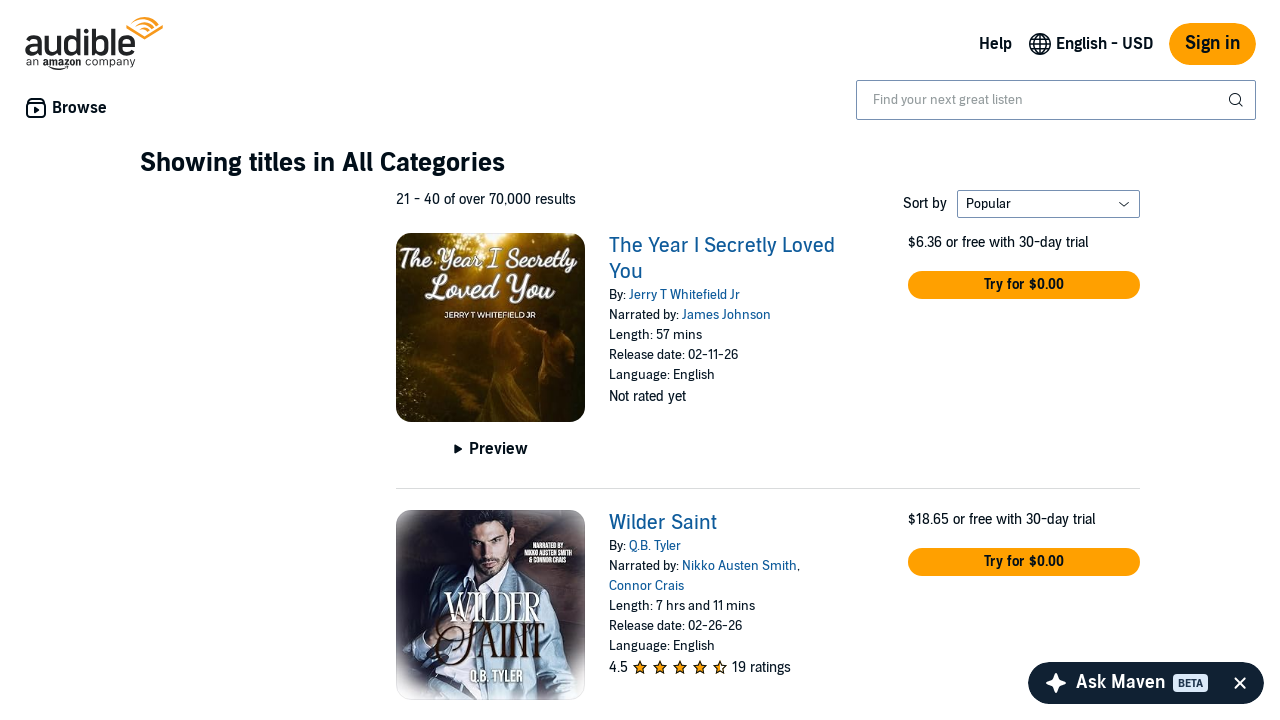

Waited for product listings to load on page 2
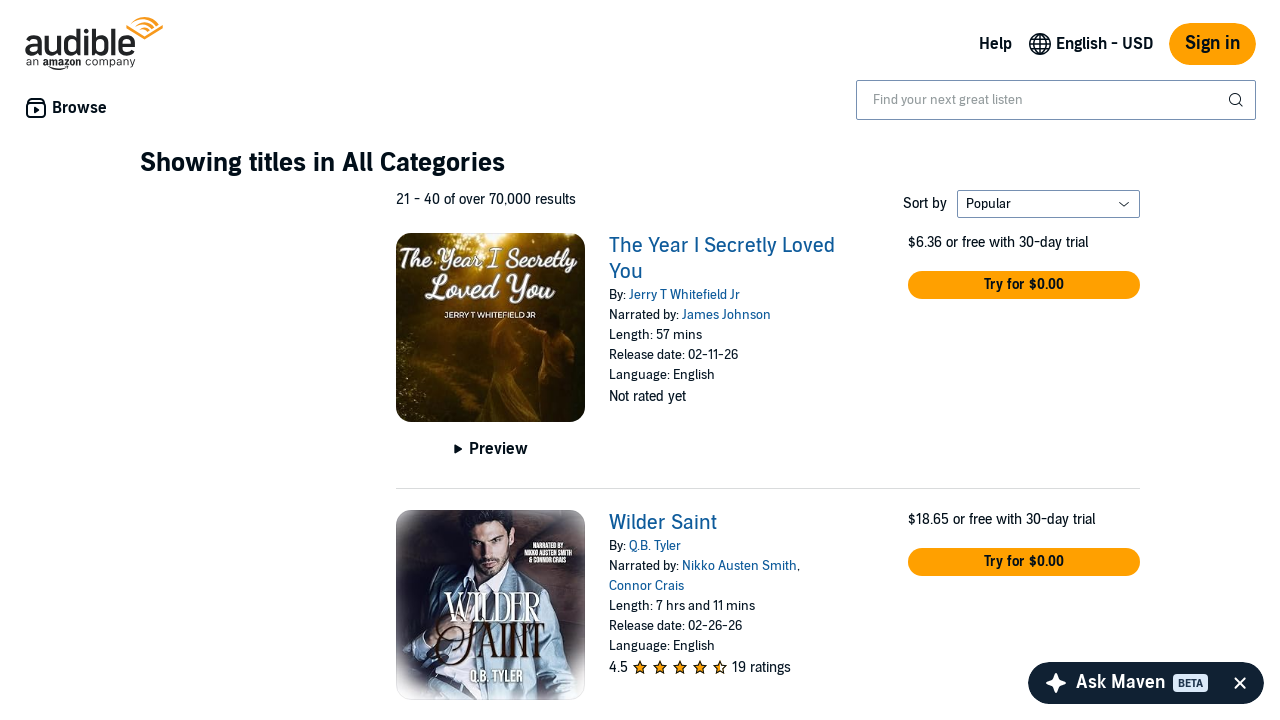

Verified first product is visible on page 2
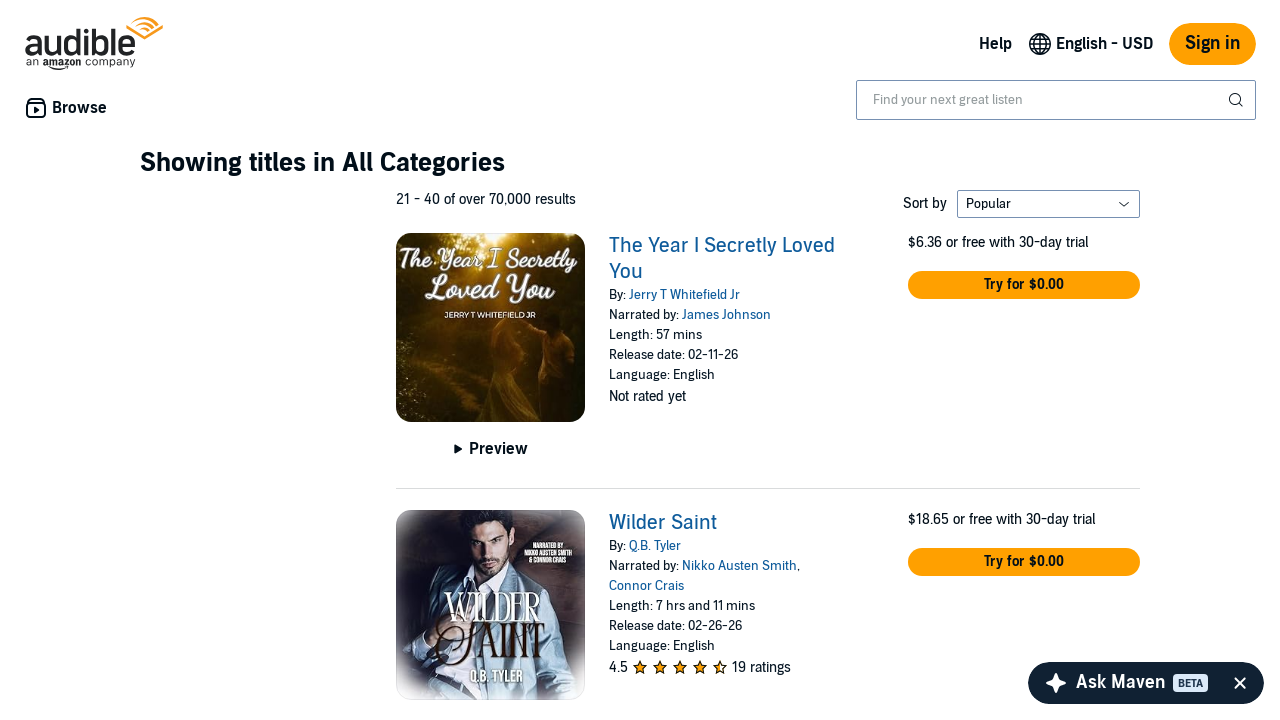

Clicked next page button to navigate from page 2 to page 3 at (1124, 361) on span.nextButton
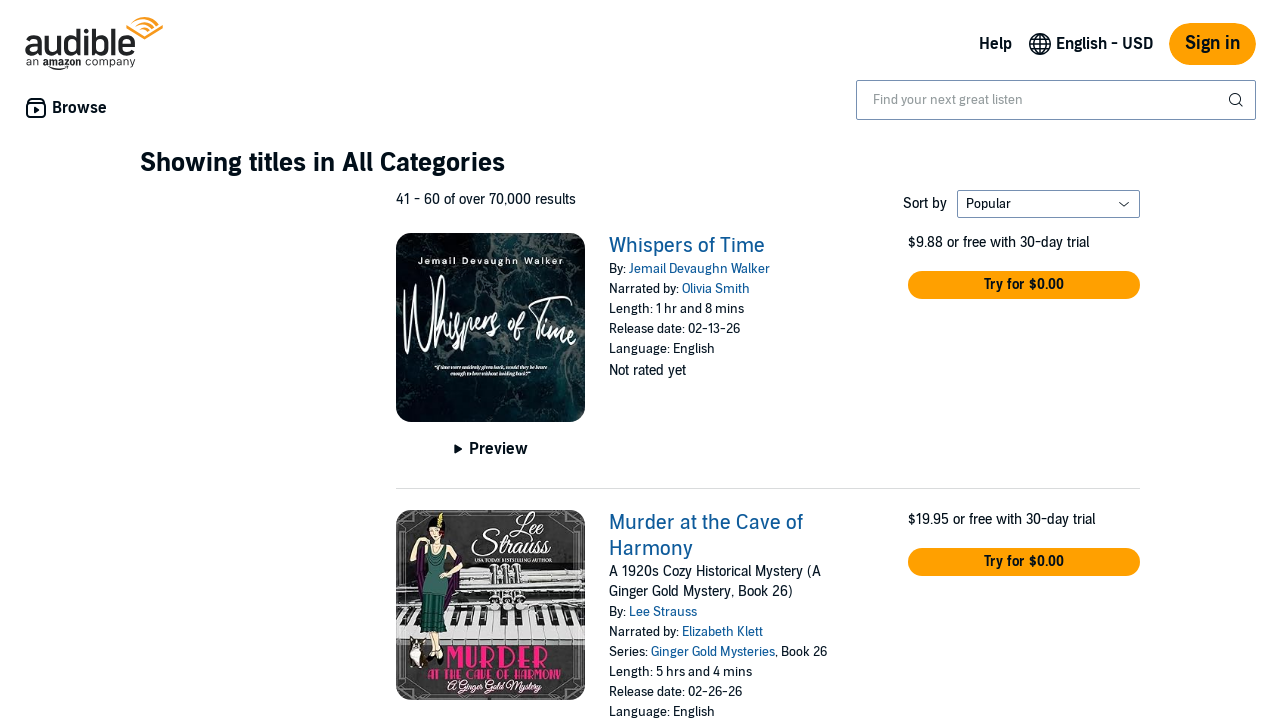

Waited for page 3 to fully load (networkidle)
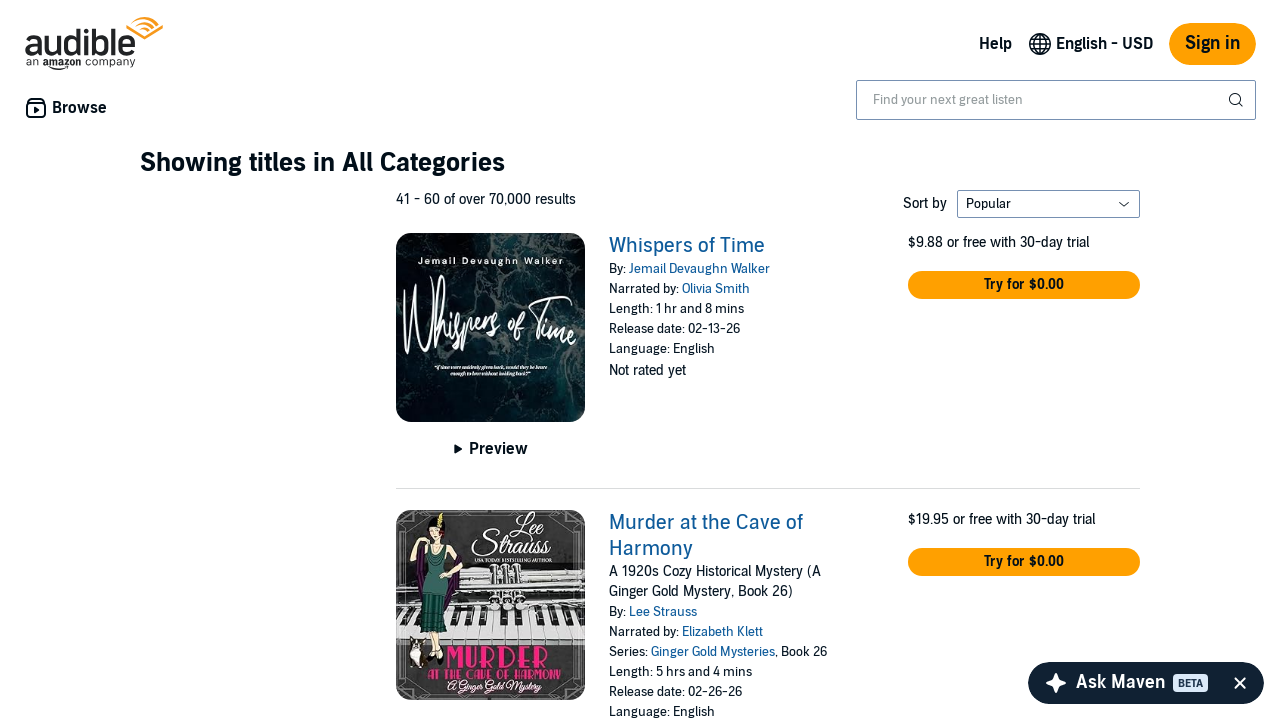

Verified final page loaded with product listings
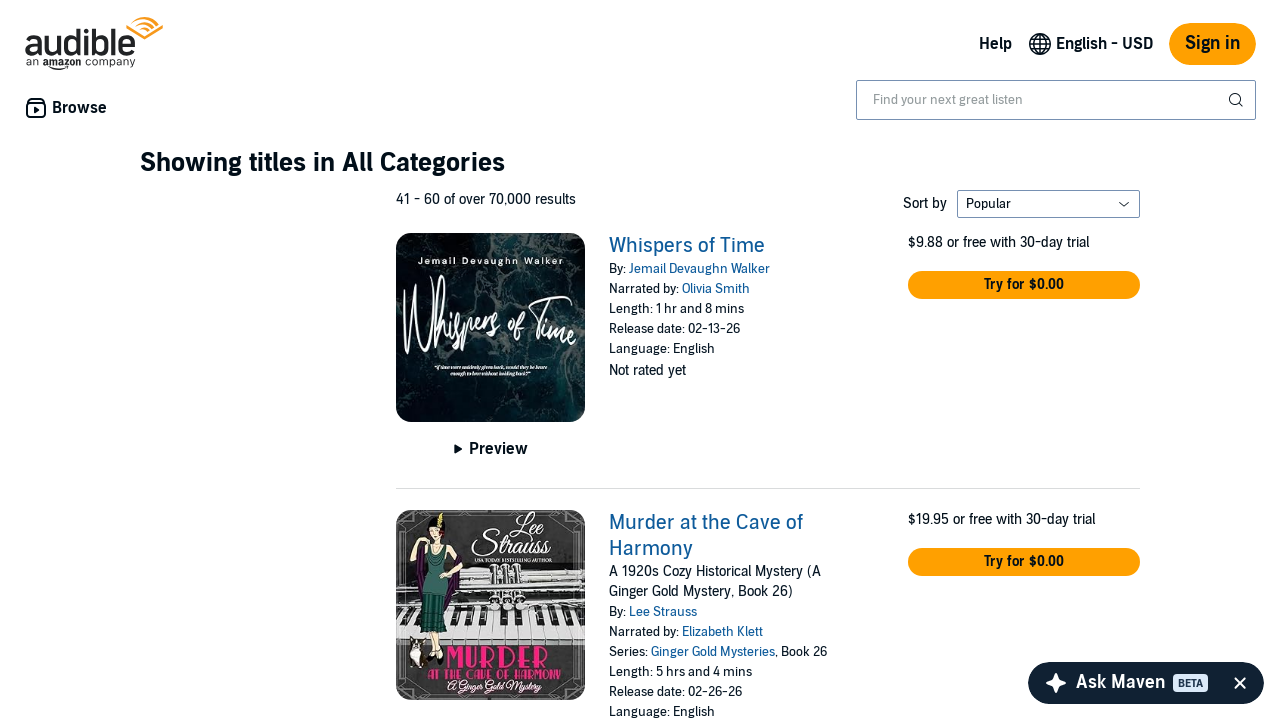

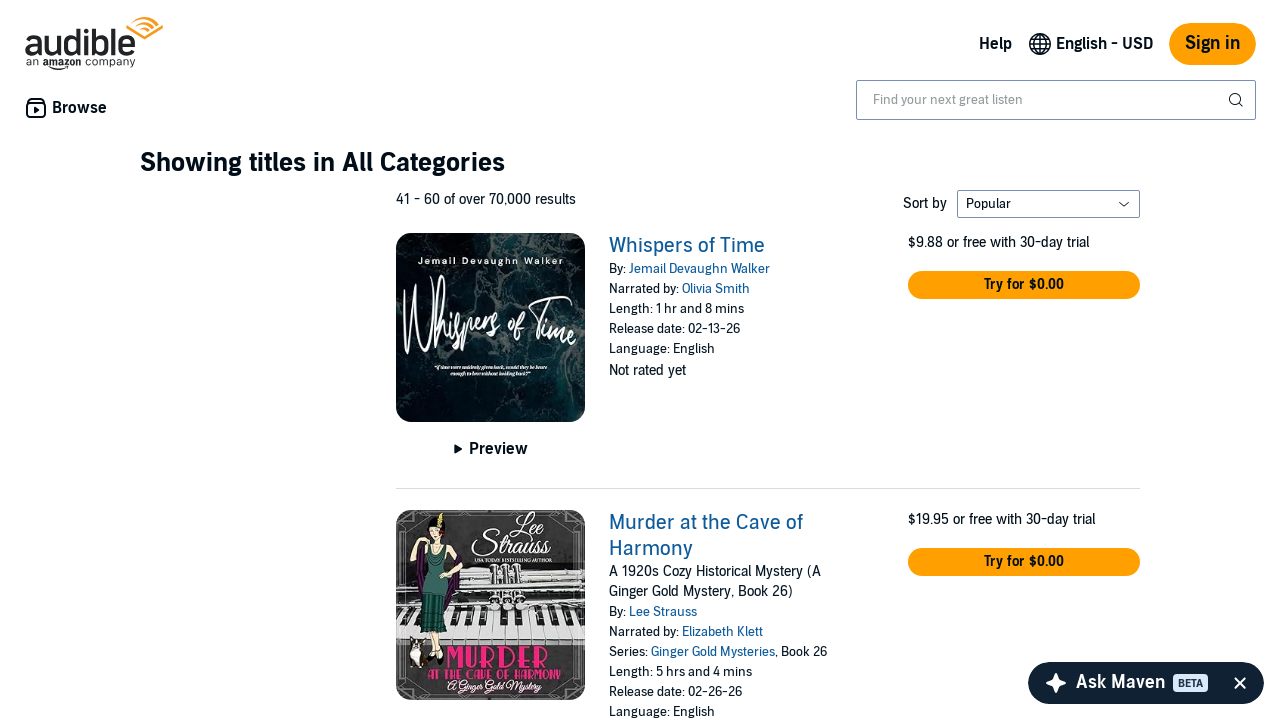